Tests range slider by clicking and using keyboard to adjust value

Starting URL: https://www.selenium.dev/selenium/web/web-form.html

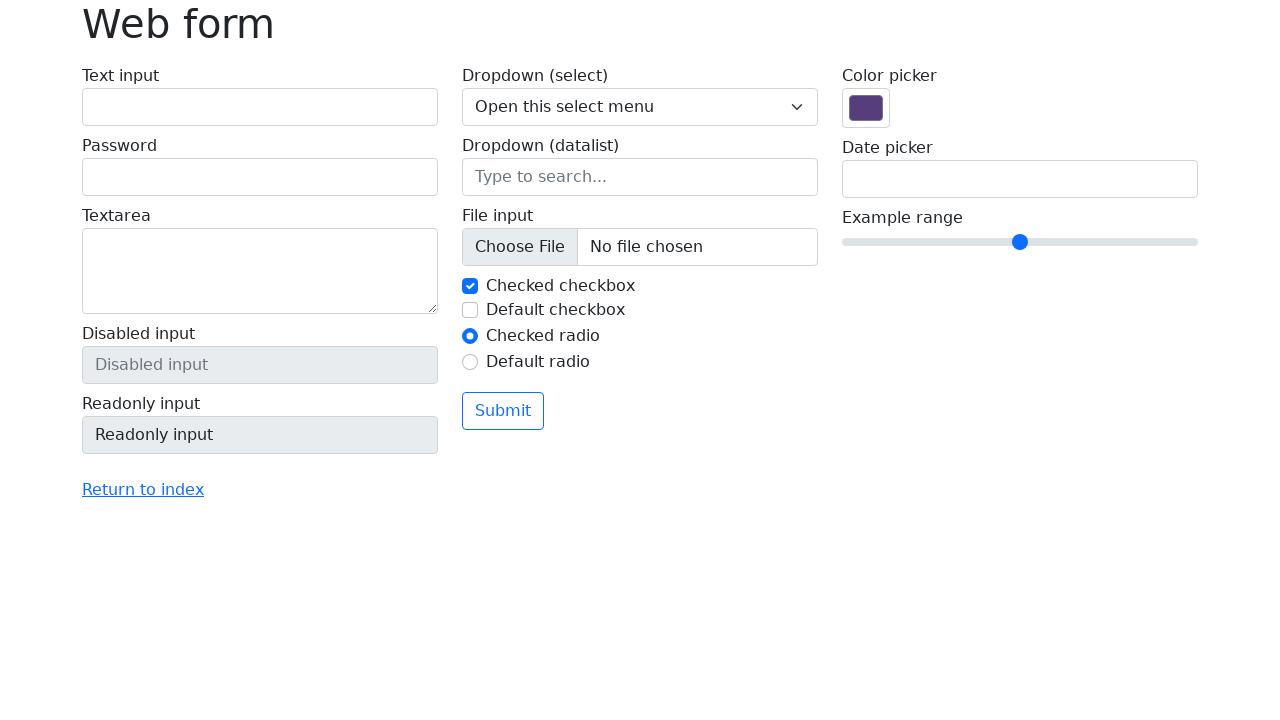

Clicked on range slider input at (1020, 242) on input[name='my-range']
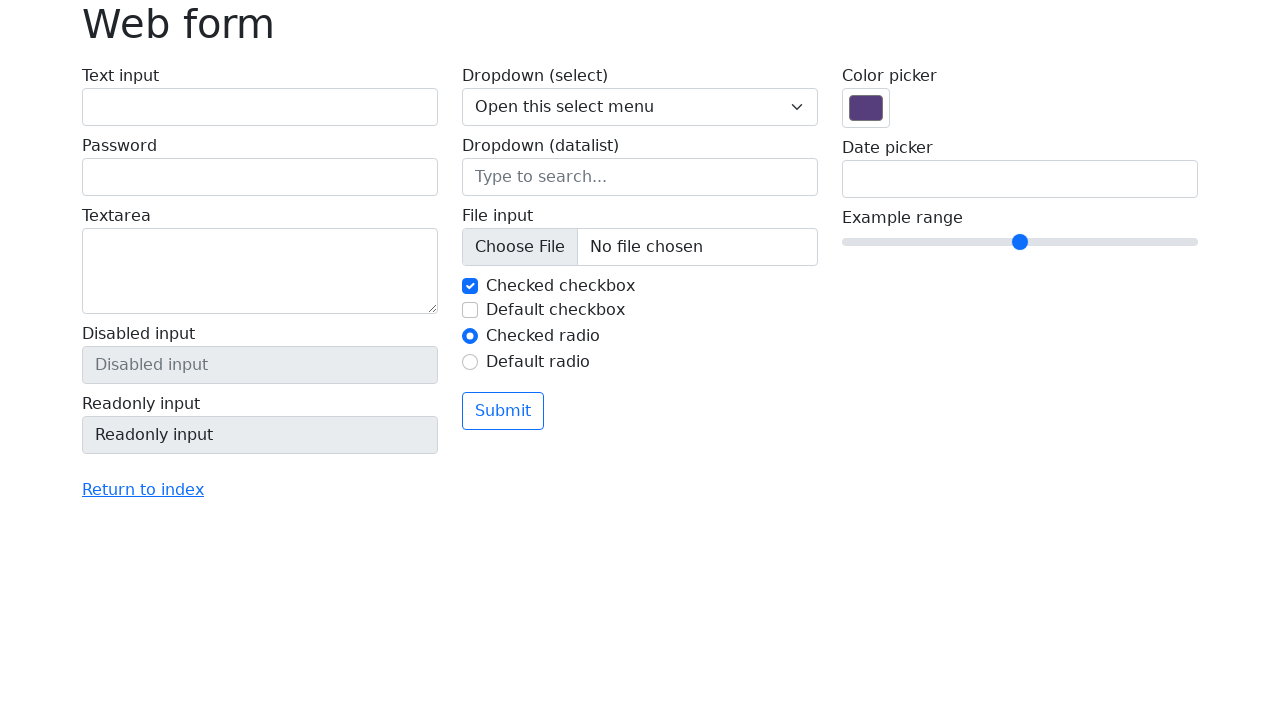

Pressed ArrowLeft to decrease range slider value on input[name='my-range']
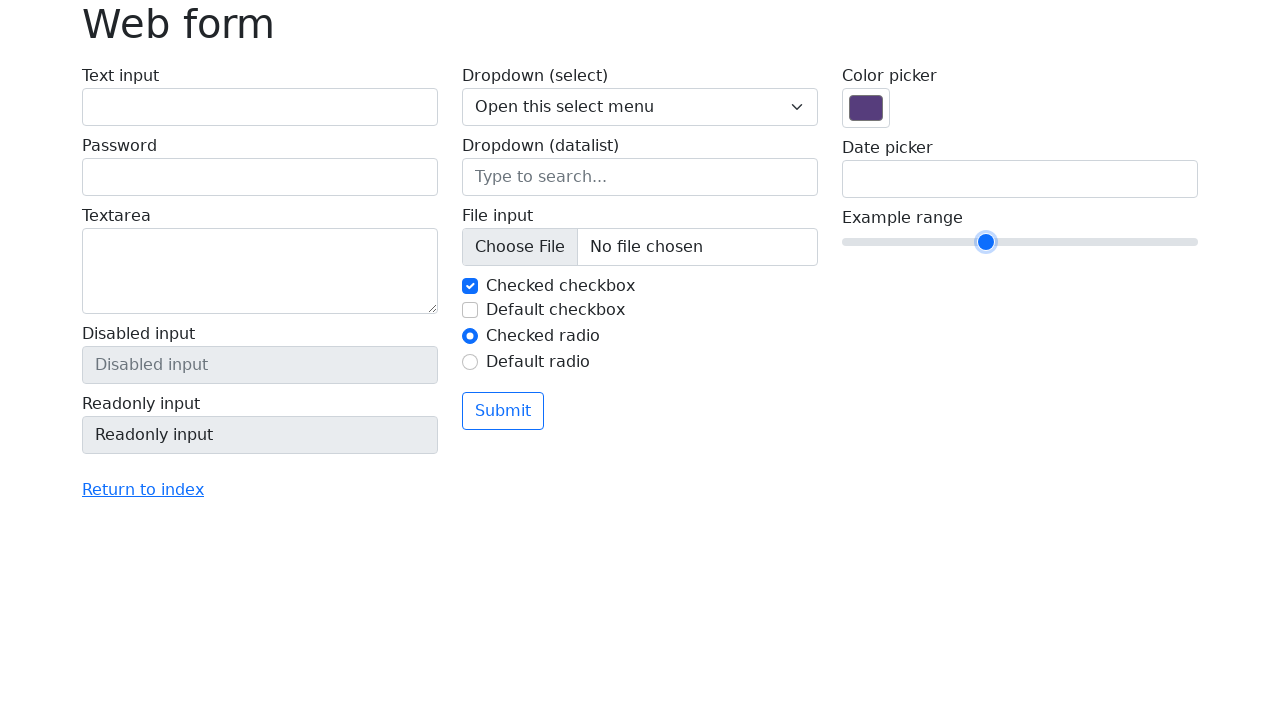

Pressed ArrowLeft again to decrease range slider value further on input[name='my-range']
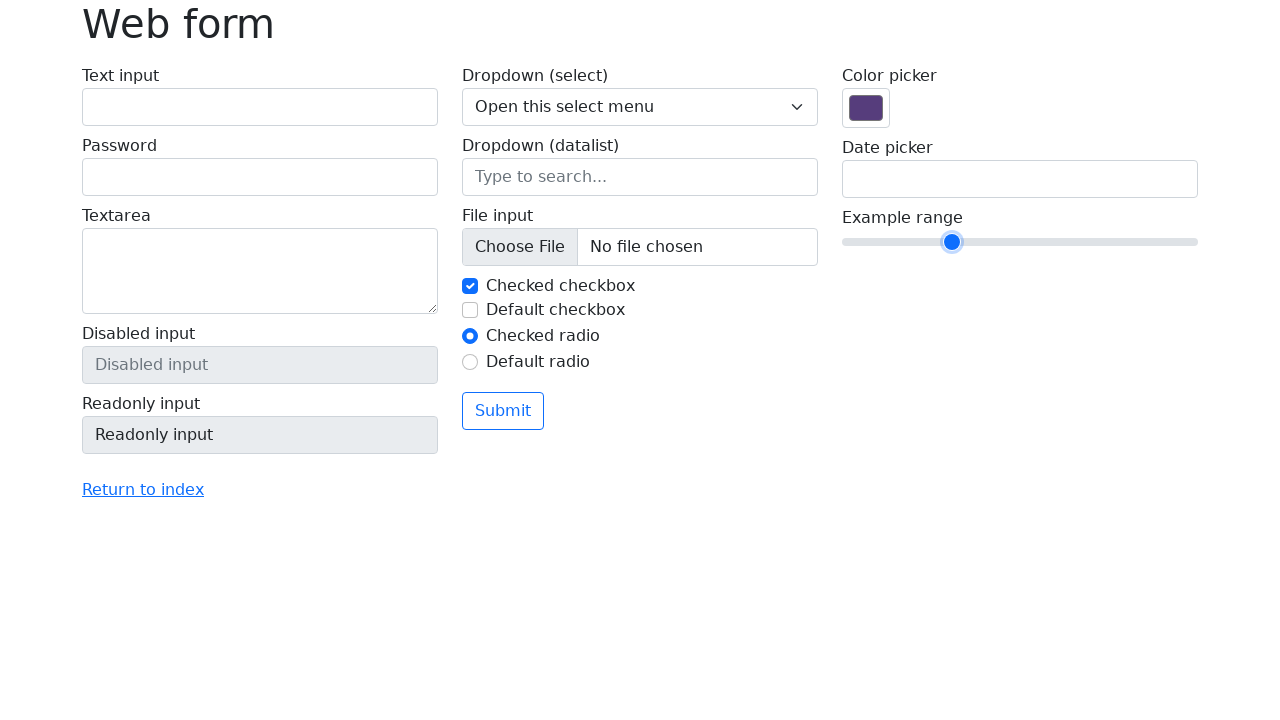

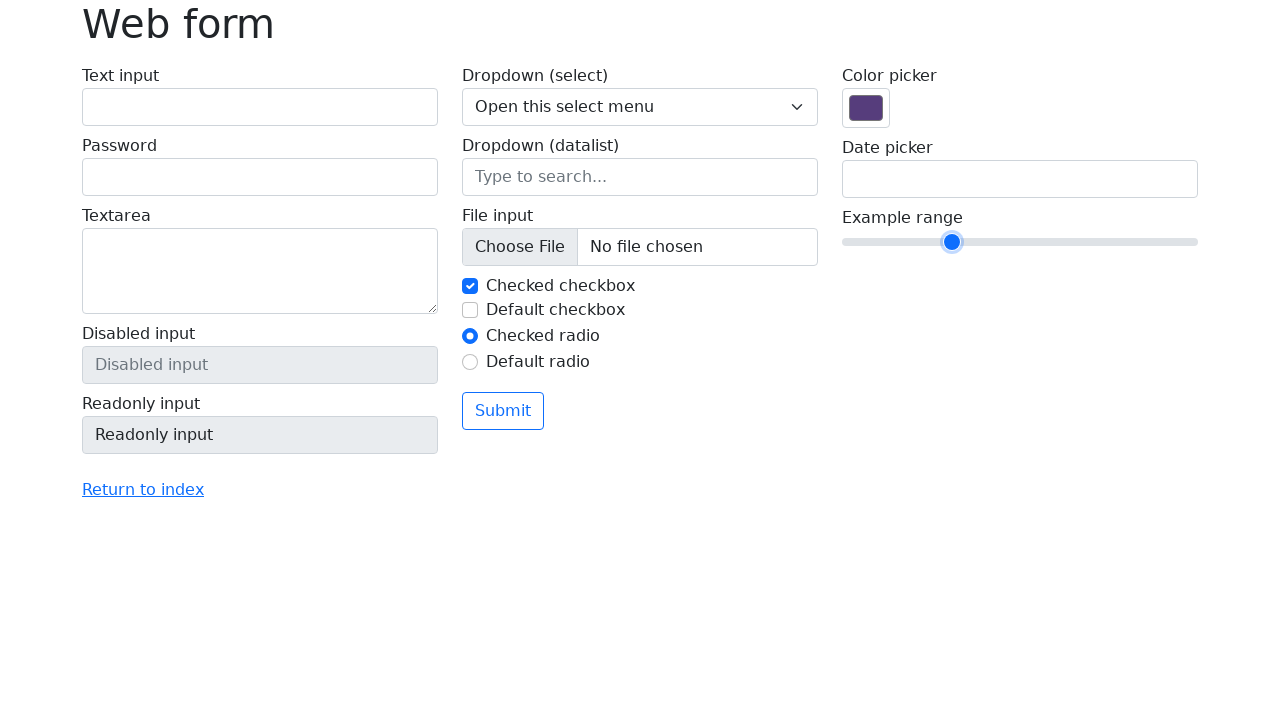